Tests registration form validation when password is too short (less than 4 characters)

Starting URL: https://practice.expandtesting.com/register

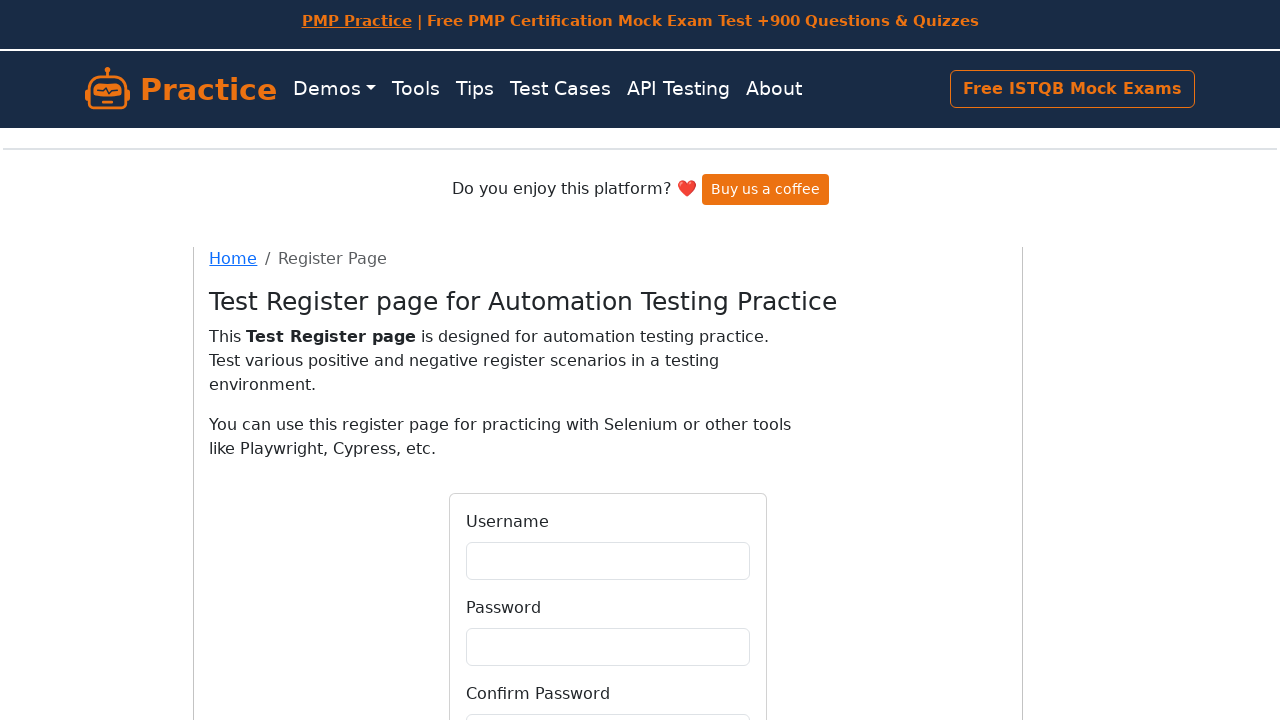

Filled username field with unique username on #username
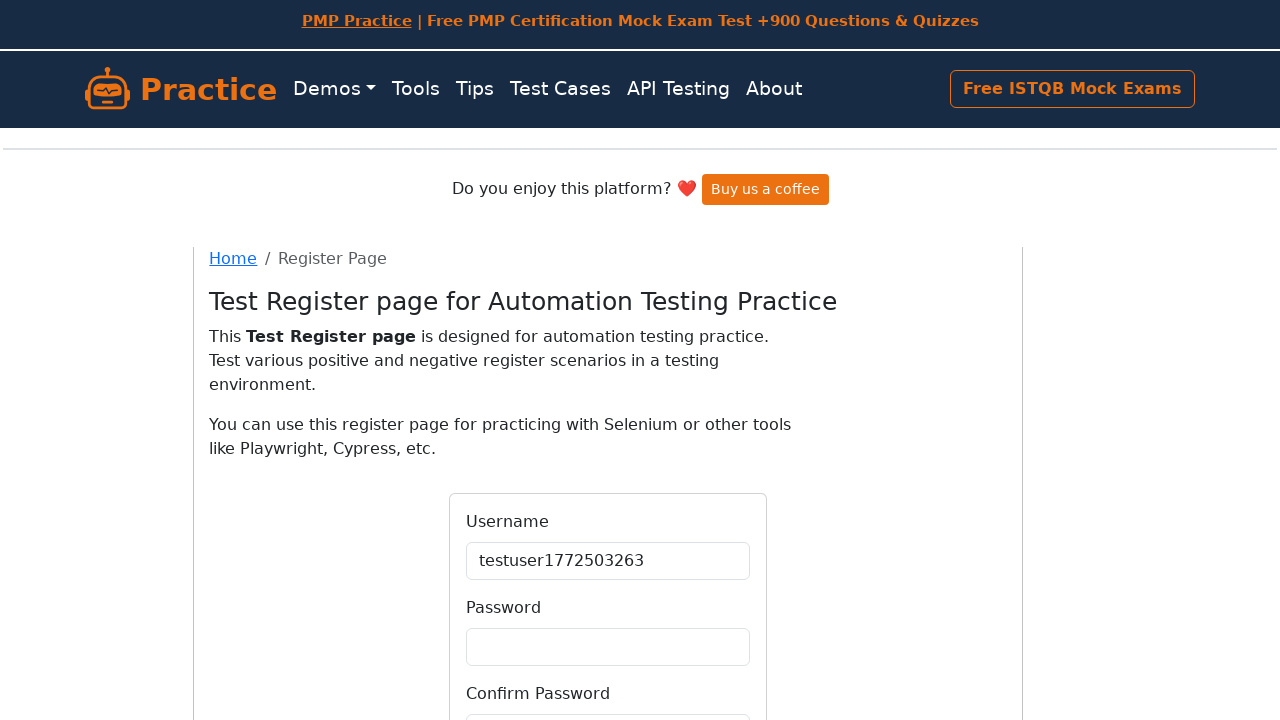

Filled password field with short password '12' on #password
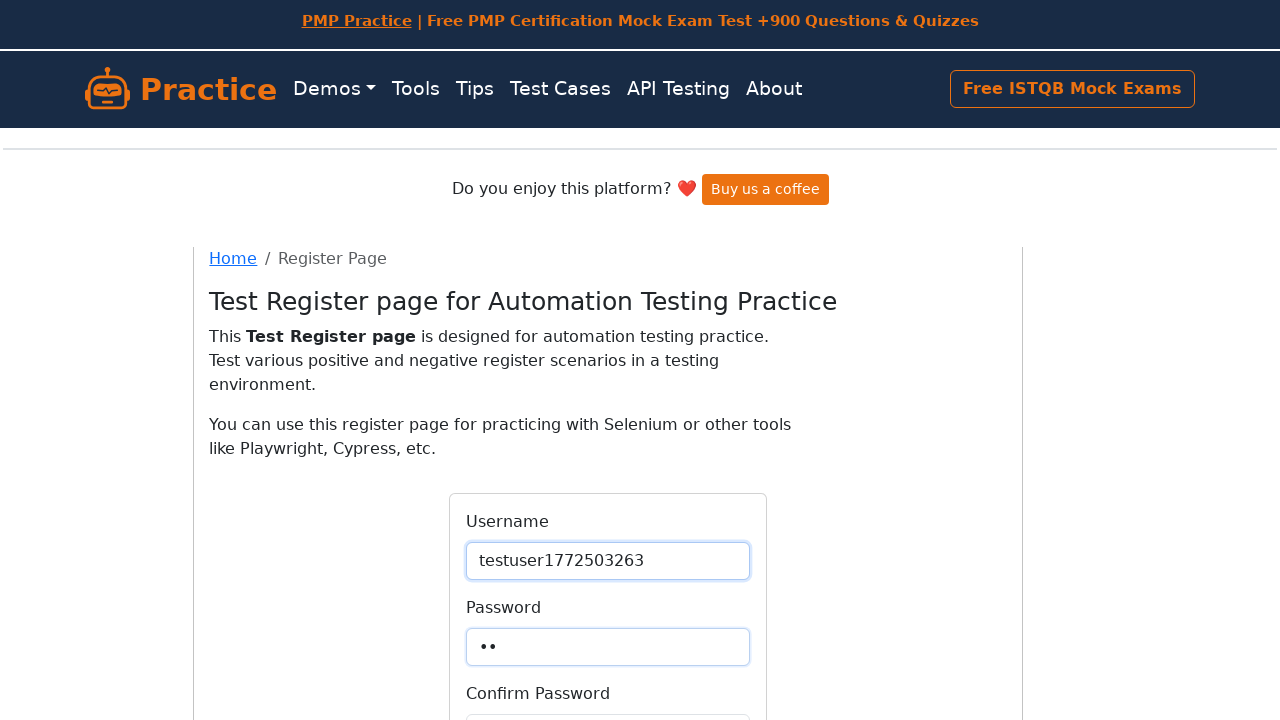

Filled confirm password field with matching short password '12' on #confirmPassword
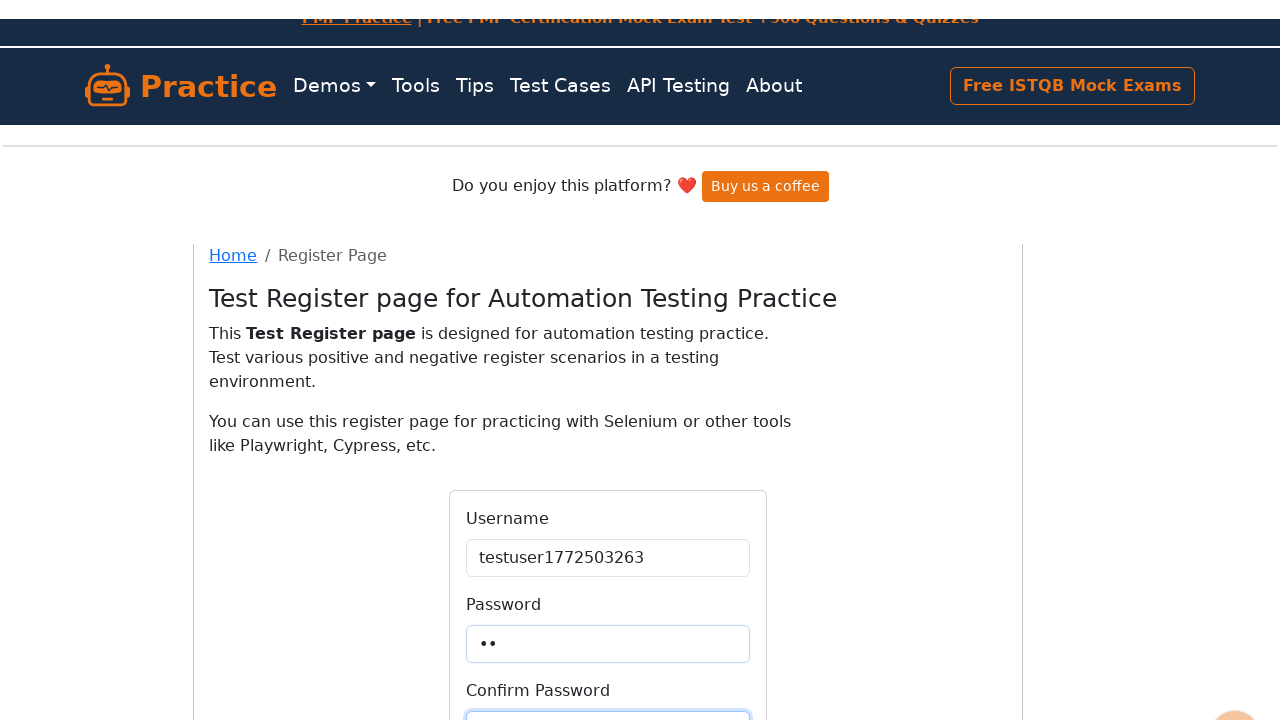

Scrolled Register button into view
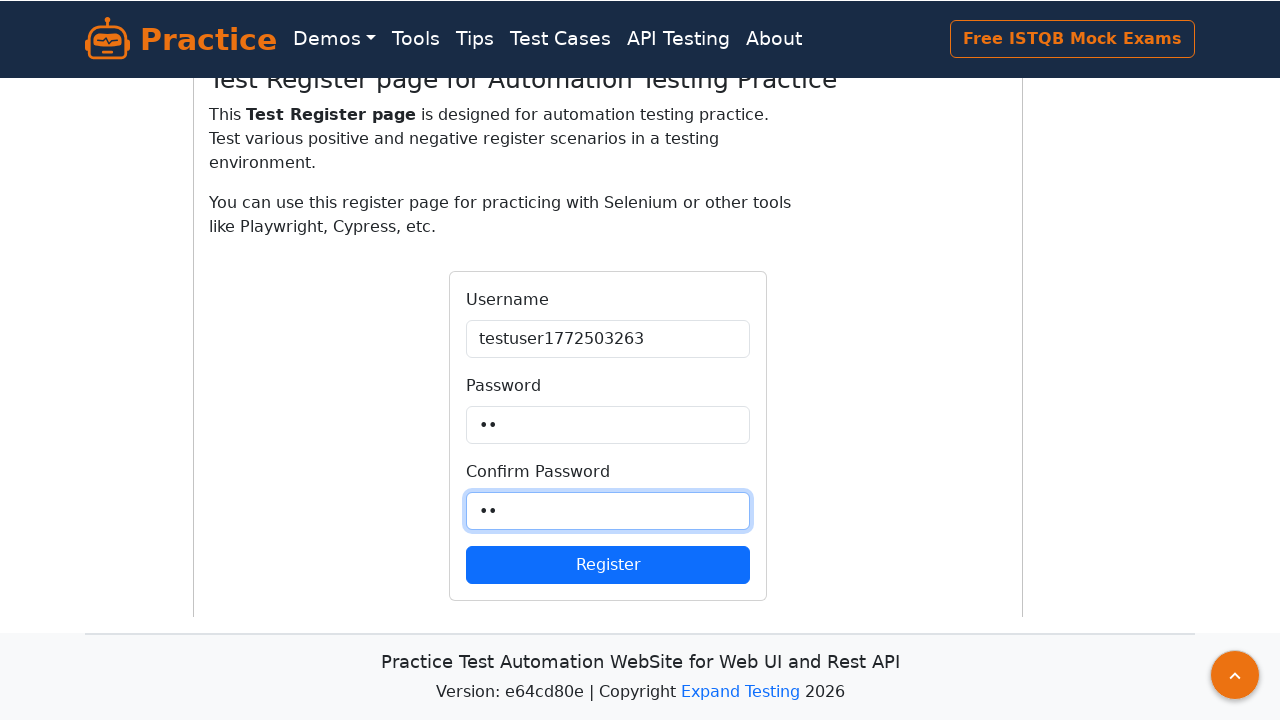

Clicked Register button to submit form with short password at (608, 564) on internal:role=button[name="Register"i]
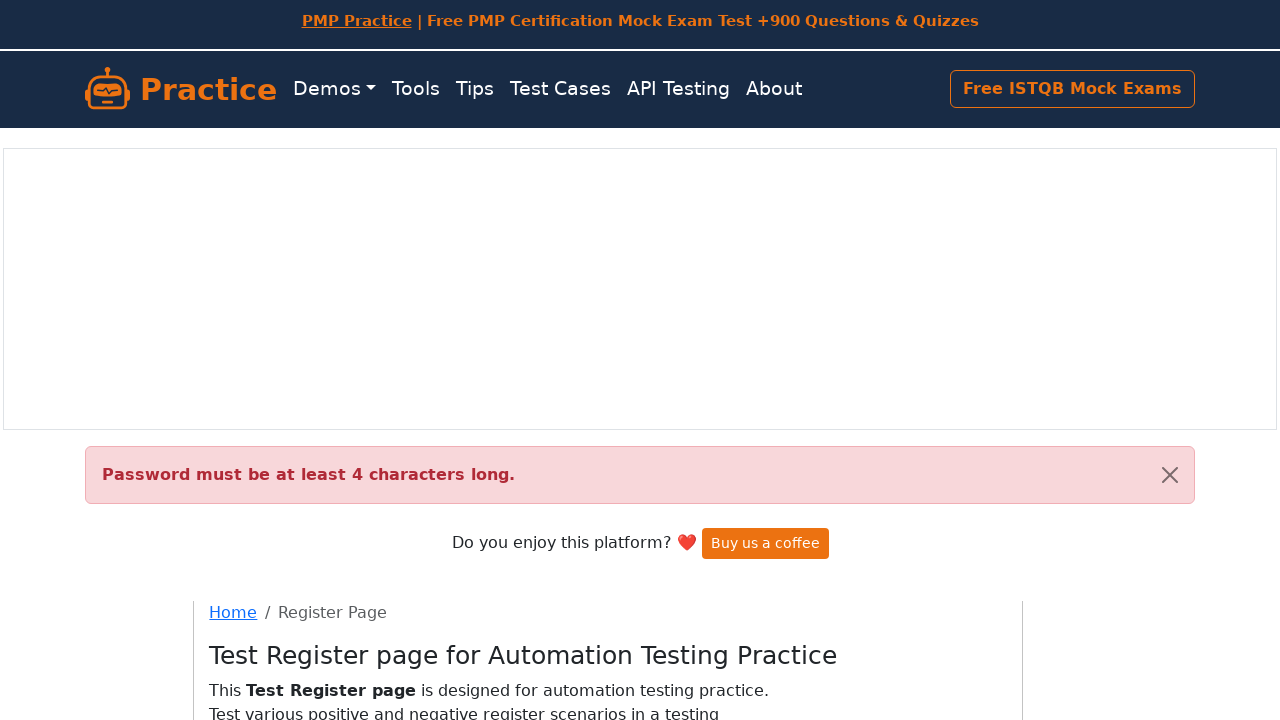

Alert message appeared indicating password validation error
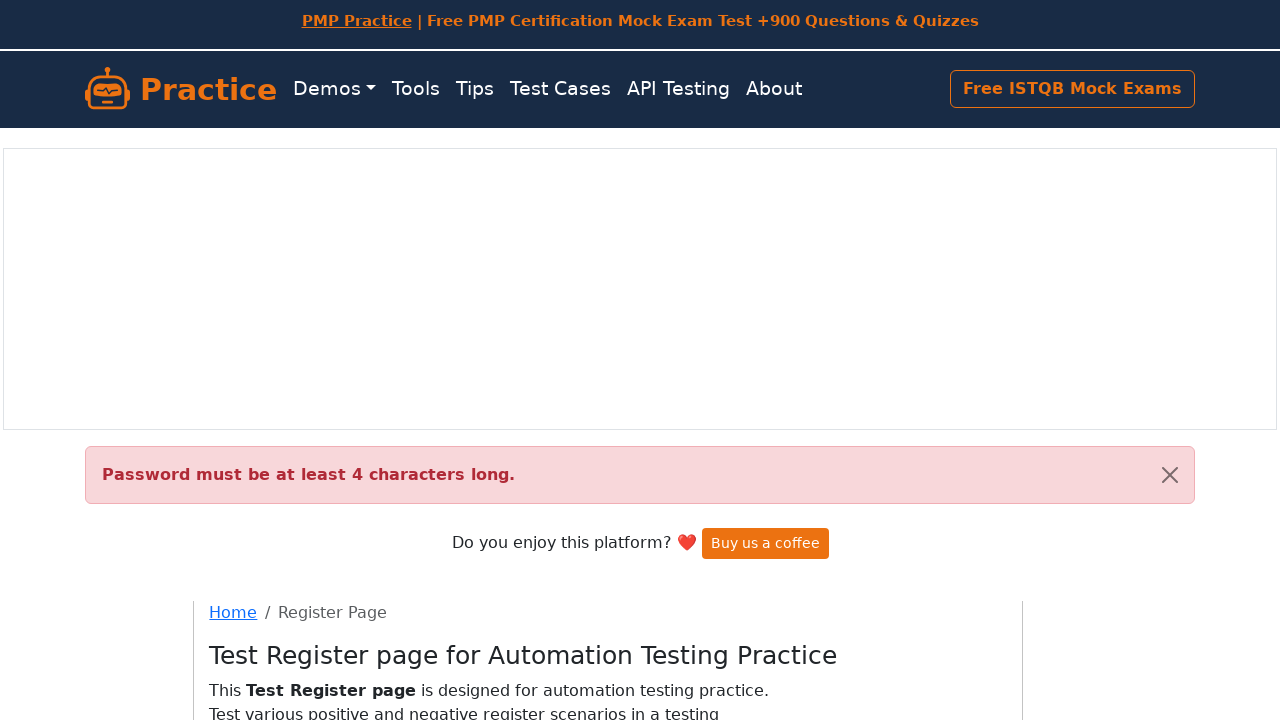

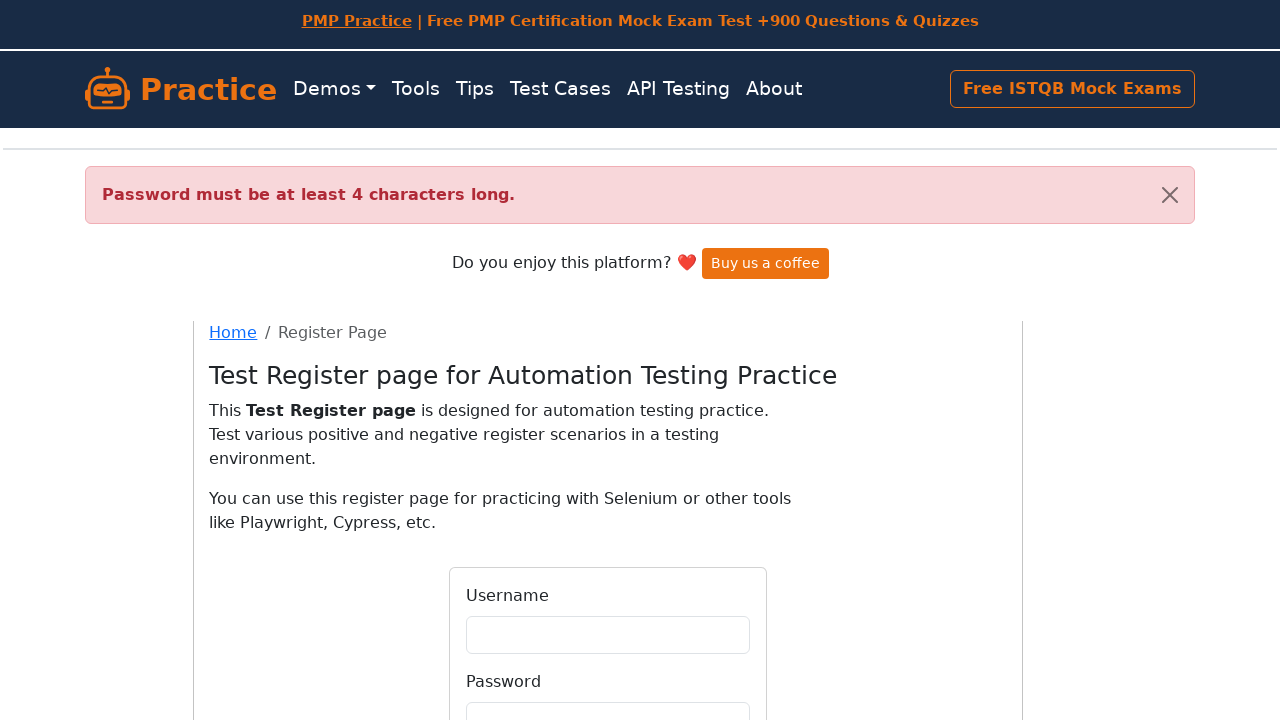